Tests right-click context menu functionality by performing a right-click action on a specified element

Starting URL: http://swisnl.github.io/jQuery-contextMenu/demo.html

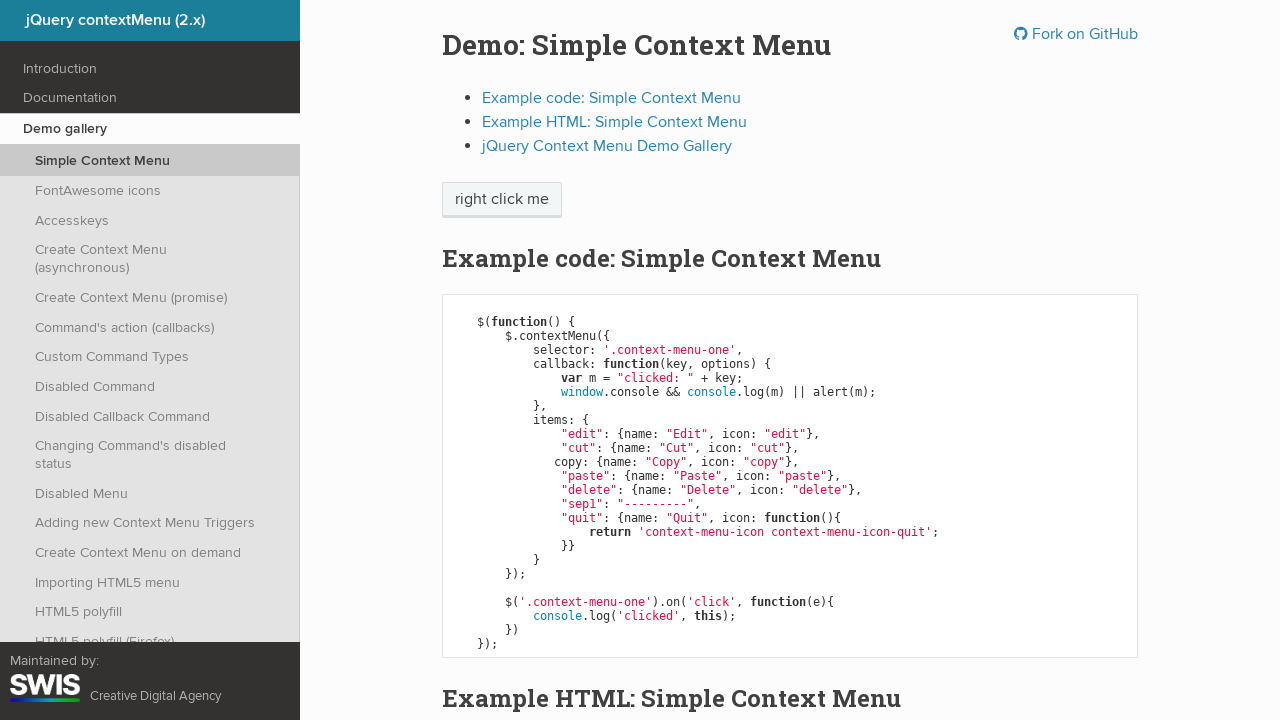

Located the 'right click me' element using XPath
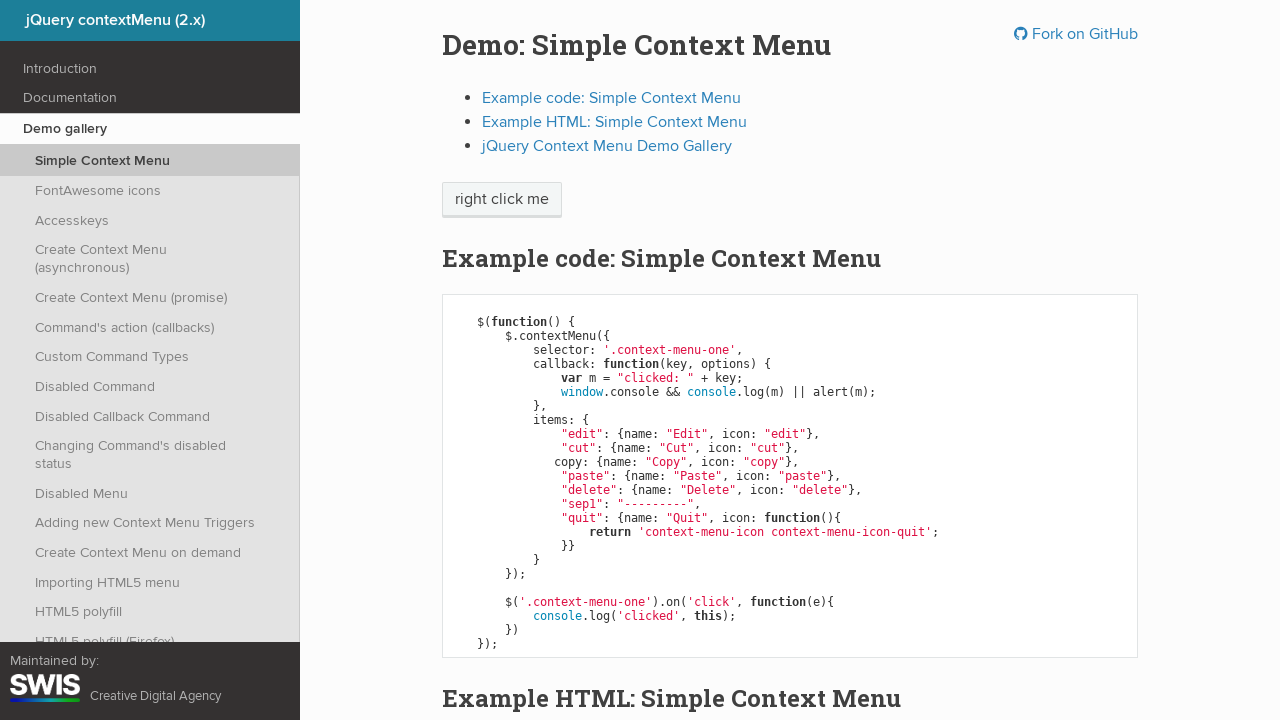

Performed right-click on the element to trigger context menu at (502, 200) on xpath=//span[contains(text(),'right click me')]
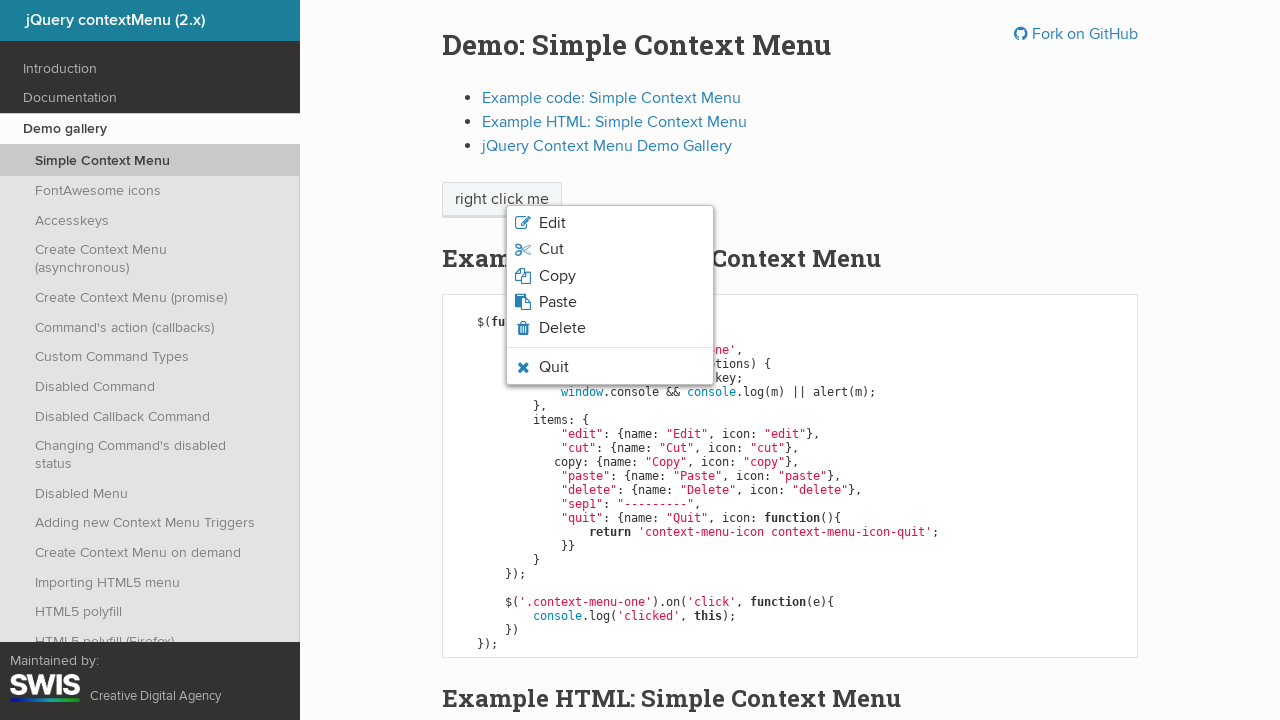

Waited for context menu to appear
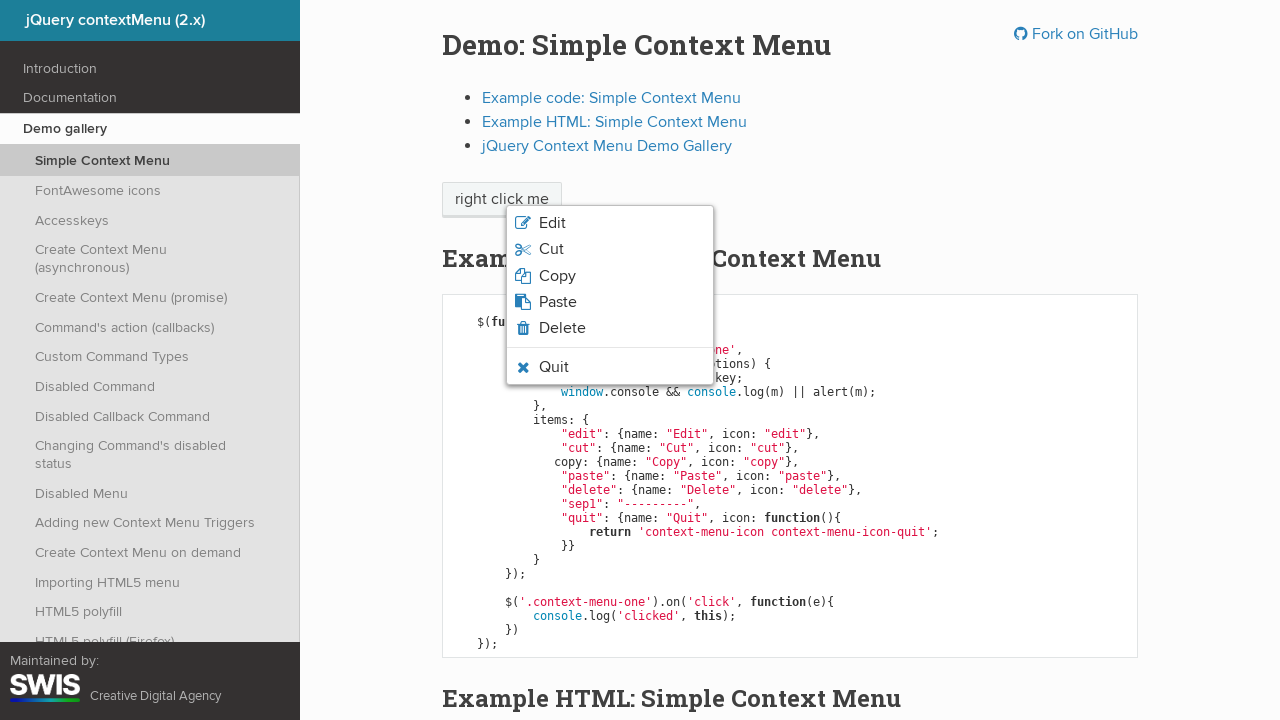

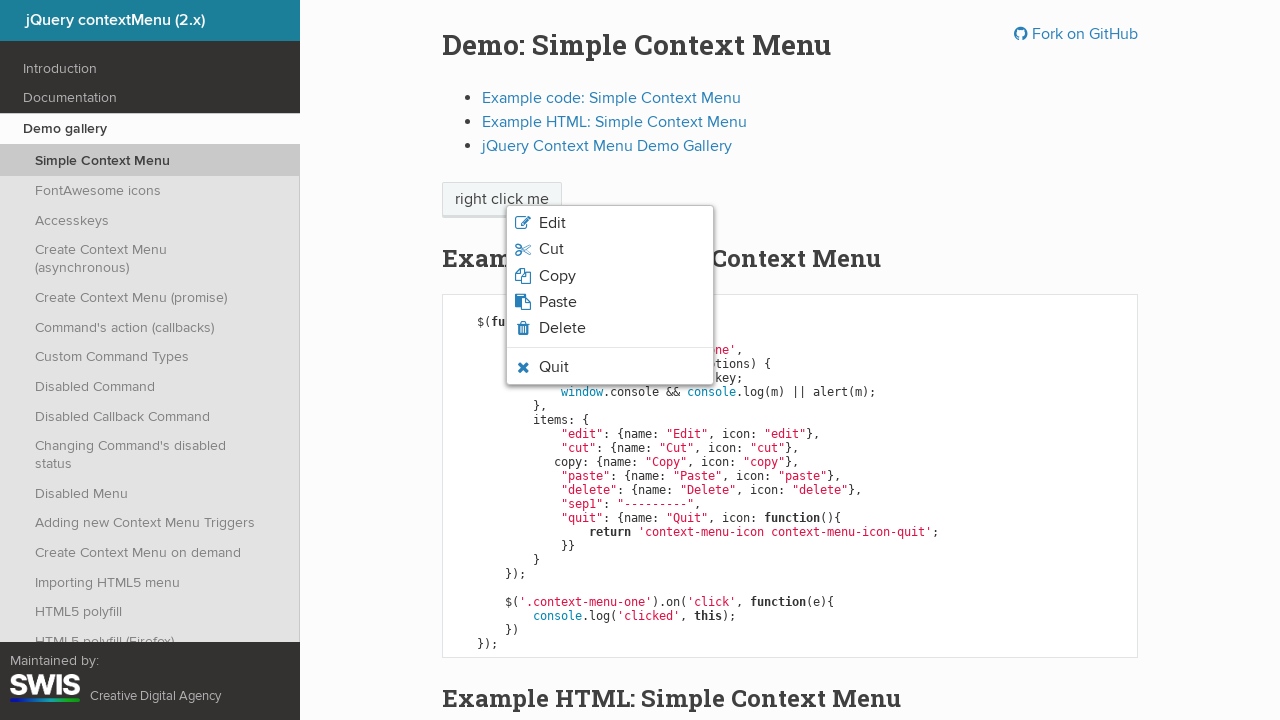